Navigates to Gmail homepage to verify the page loads correctly

Starting URL: http://gmail.com

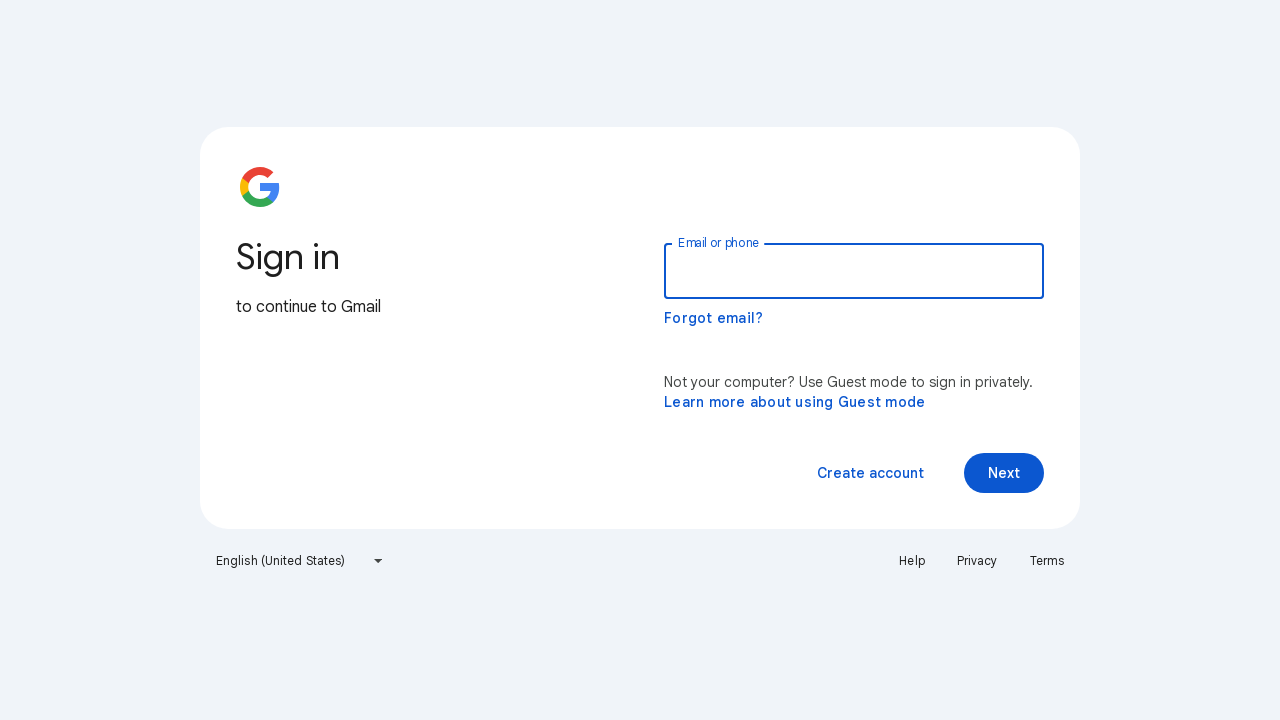

Navigated to Gmail homepage at http://gmail.com
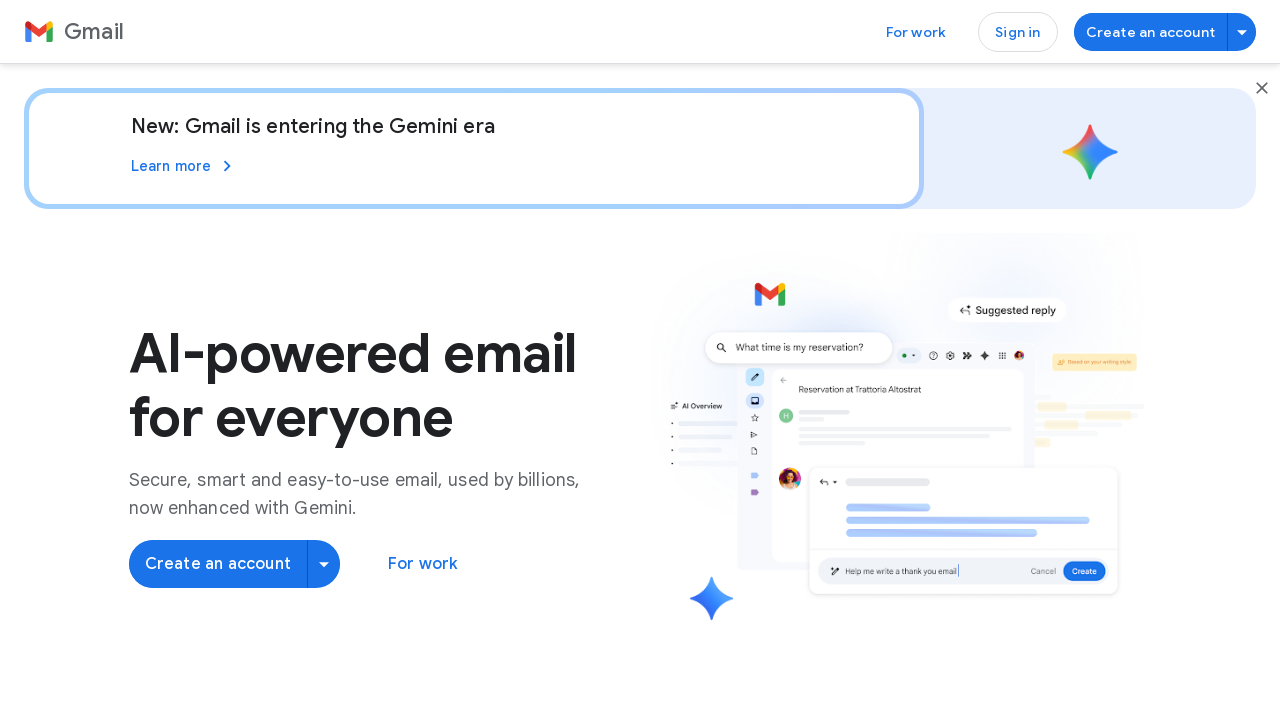

Gmail page fully loaded with networkidle state
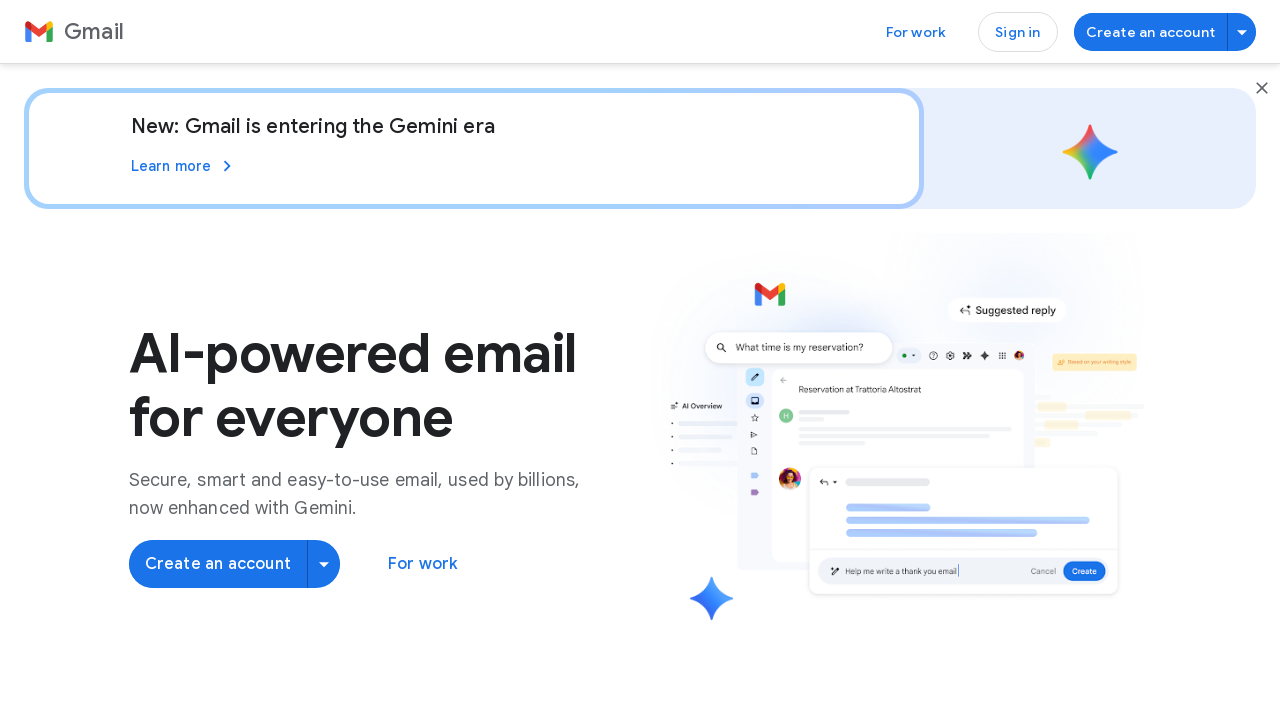

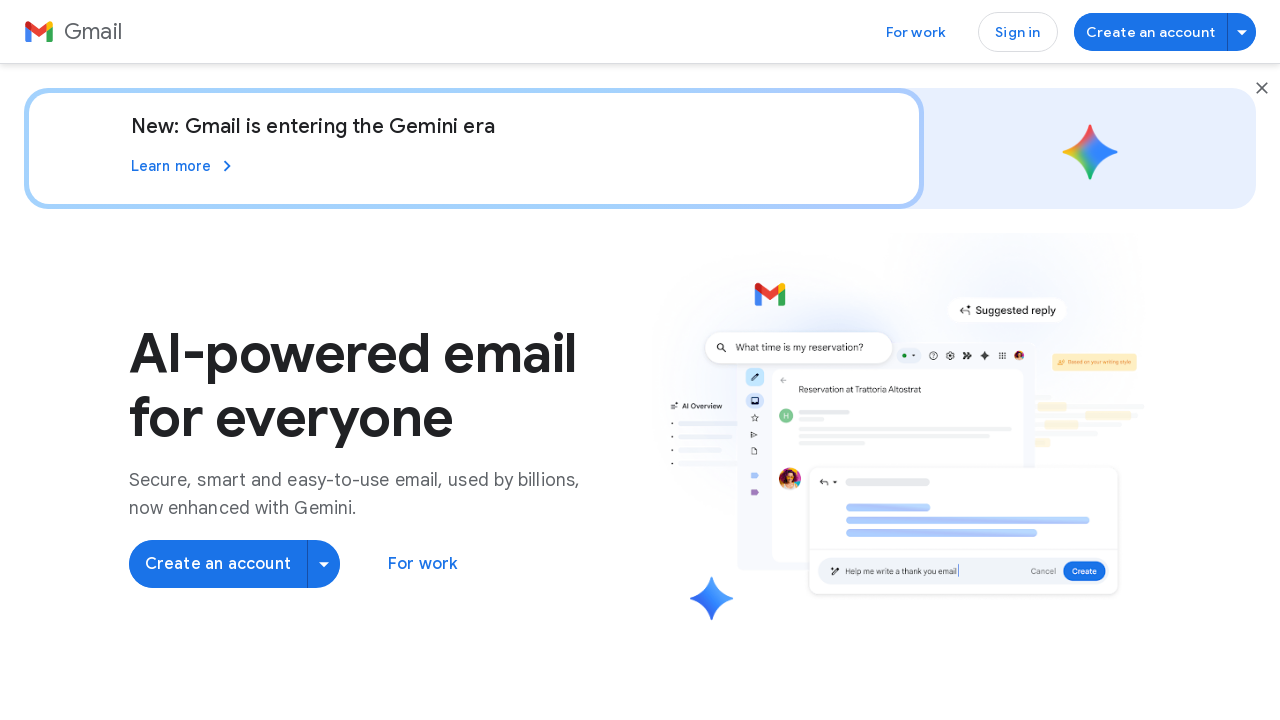